Navigates to a training support website, clicks the About Us link, and verifies the page navigation by checking the title

Starting URL: https://training-support.net

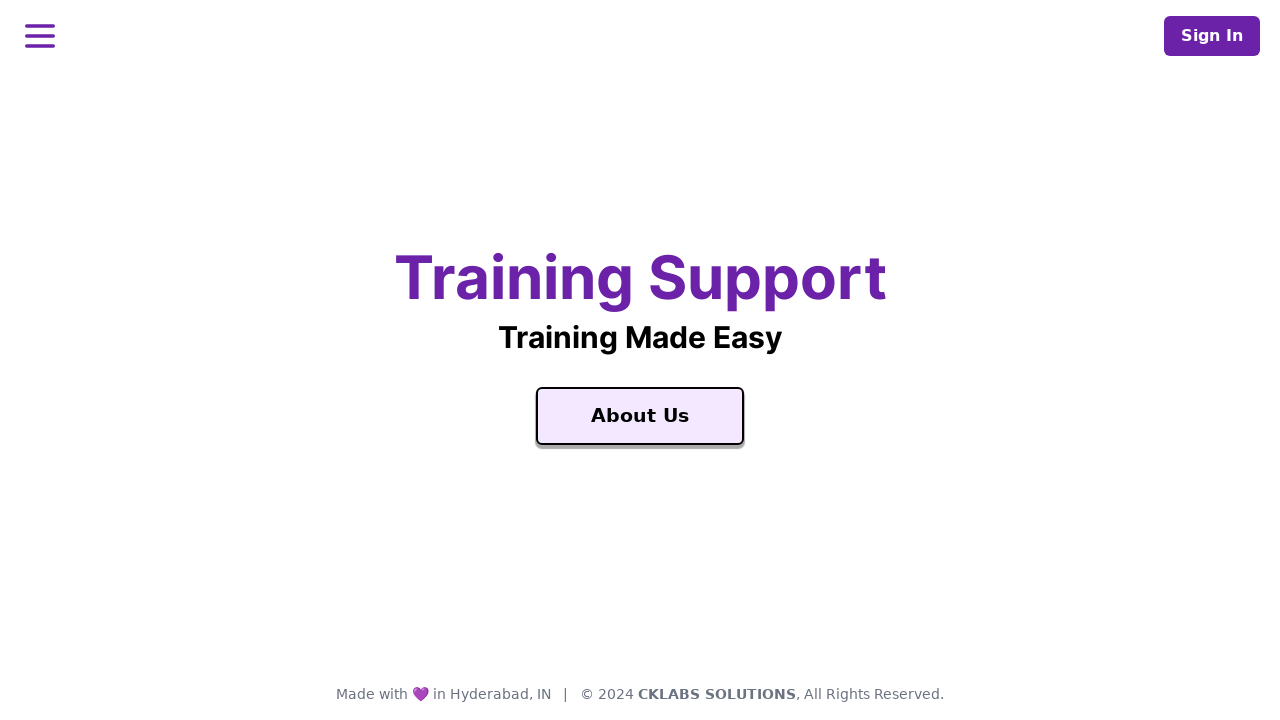

Clicked the About Us link at (640, 416) on text='About Us'
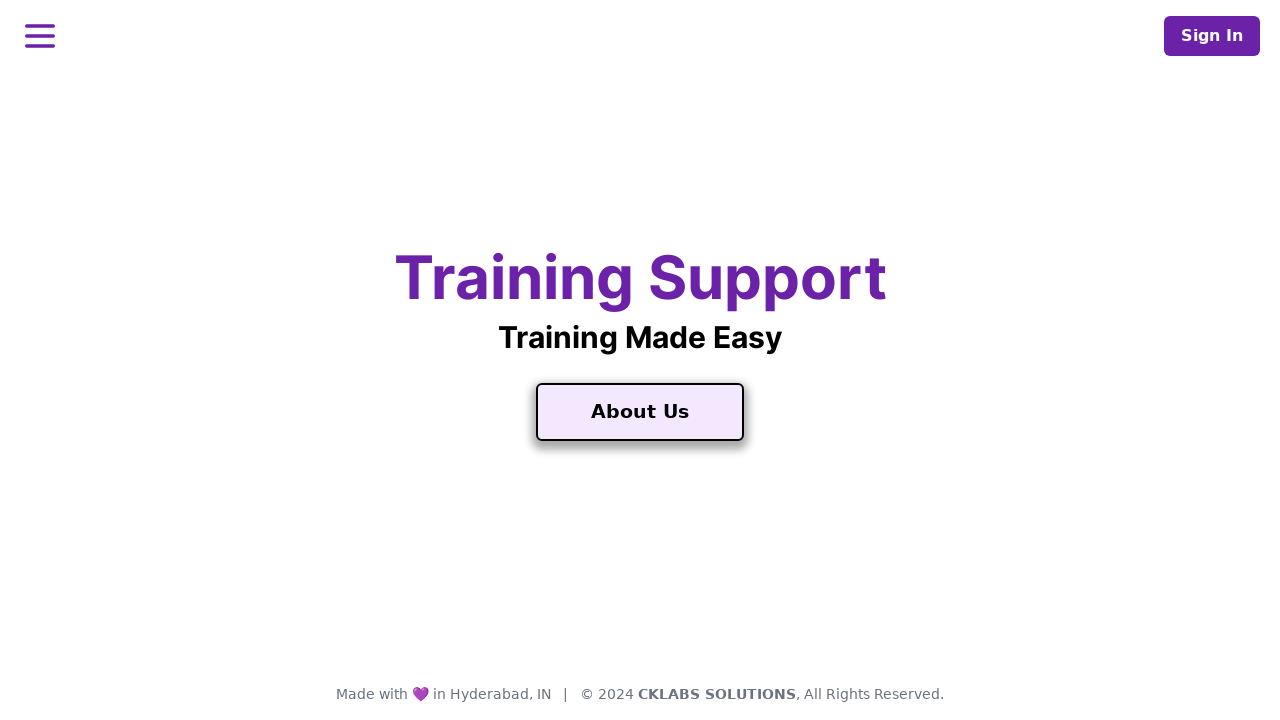

Waited for page to load (networkidle)
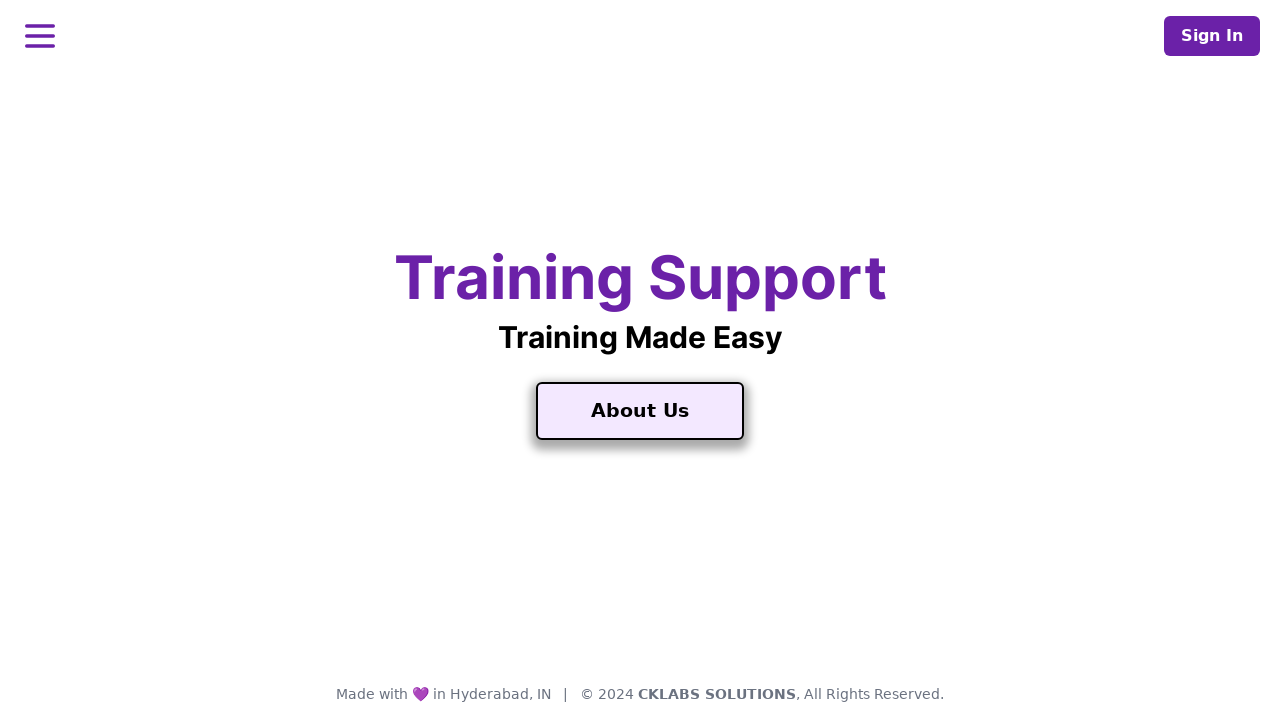

Verified page title: Training Support
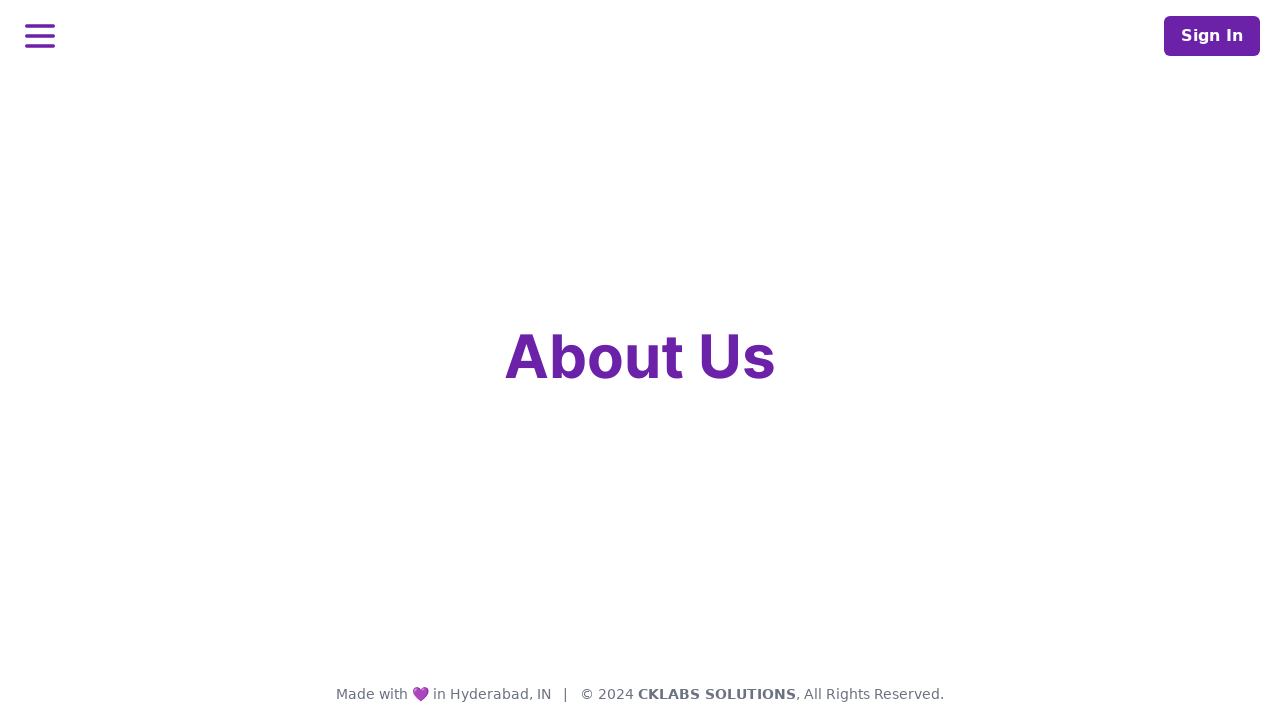

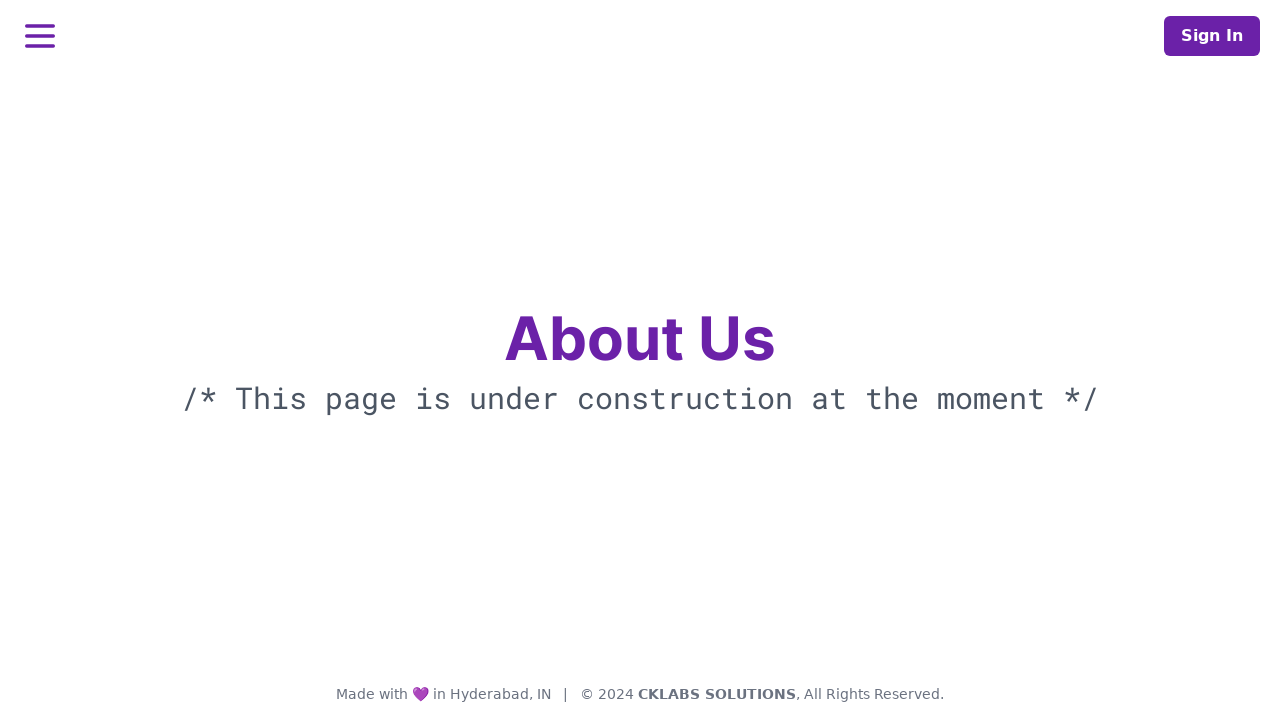